Tests working with multiple browser windows using a more resilient approach by storing the initial window handle before opening a new window, then switching between them.

Starting URL: https://the-internet.herokuapp.com/windows

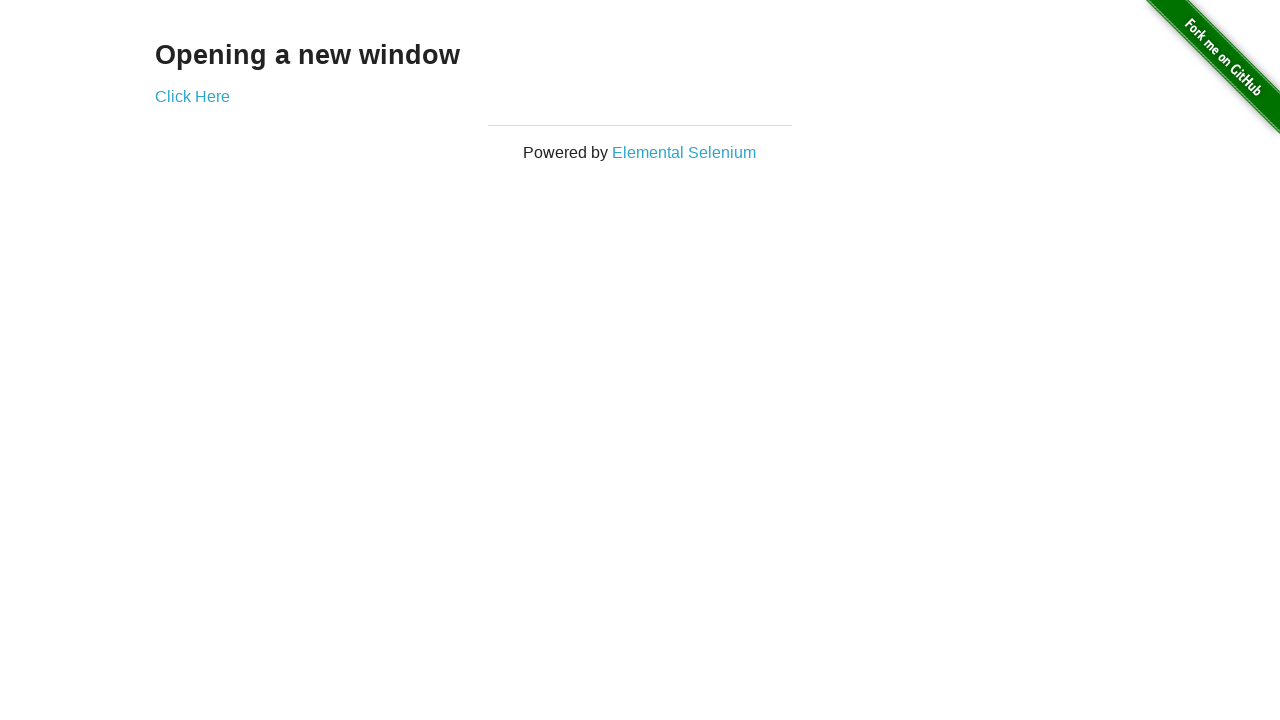

Stored reference to initial window handle
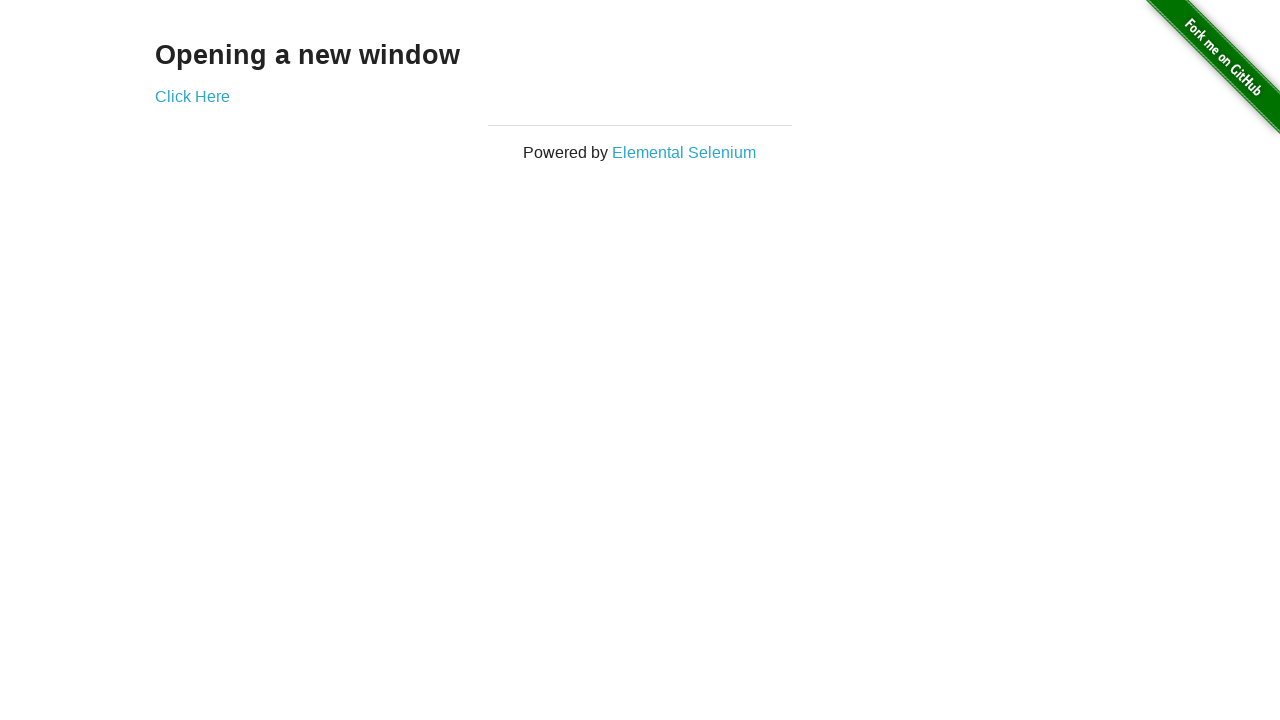

Clicked link to open new window at (192, 96) on .example a
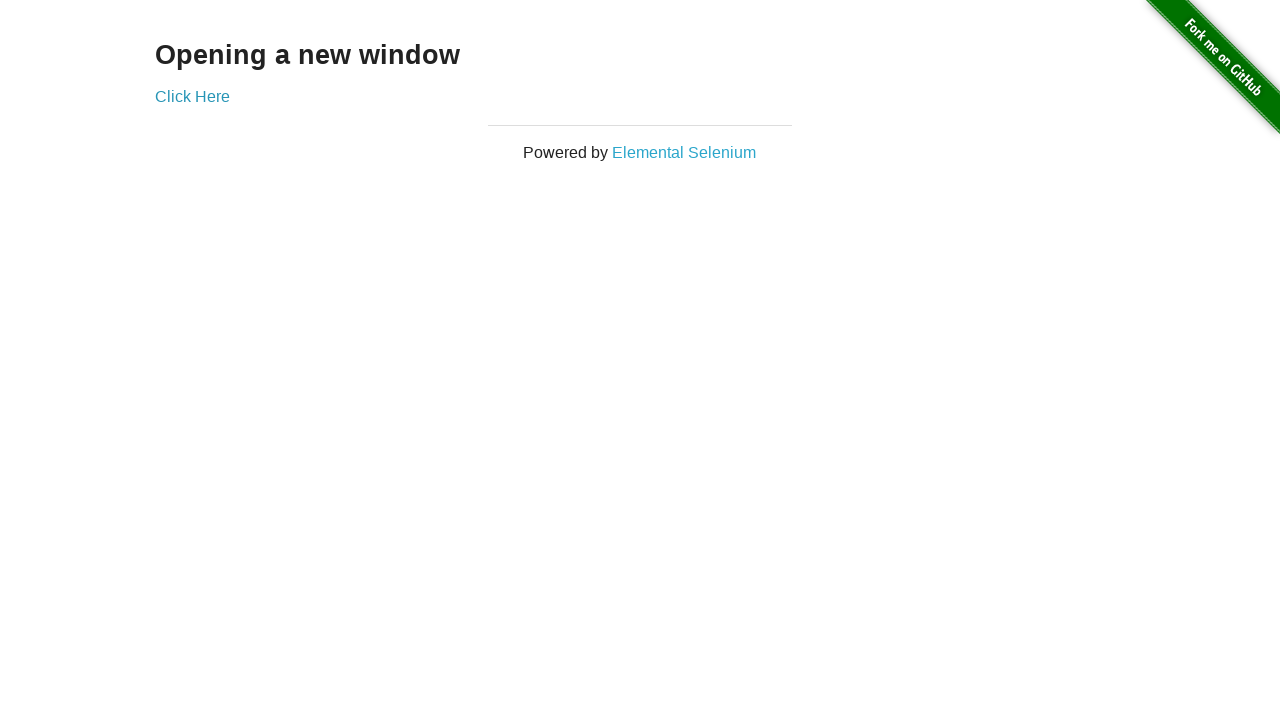

Captured new page object from context
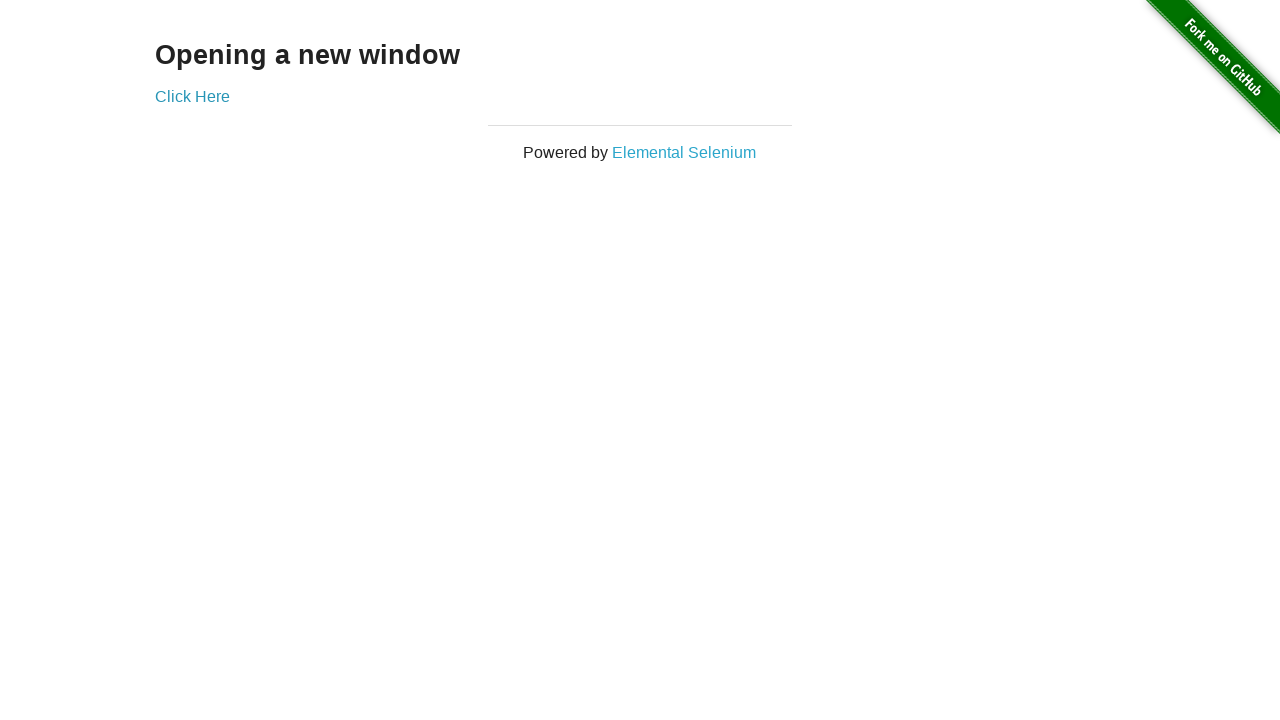

New page loaded completely
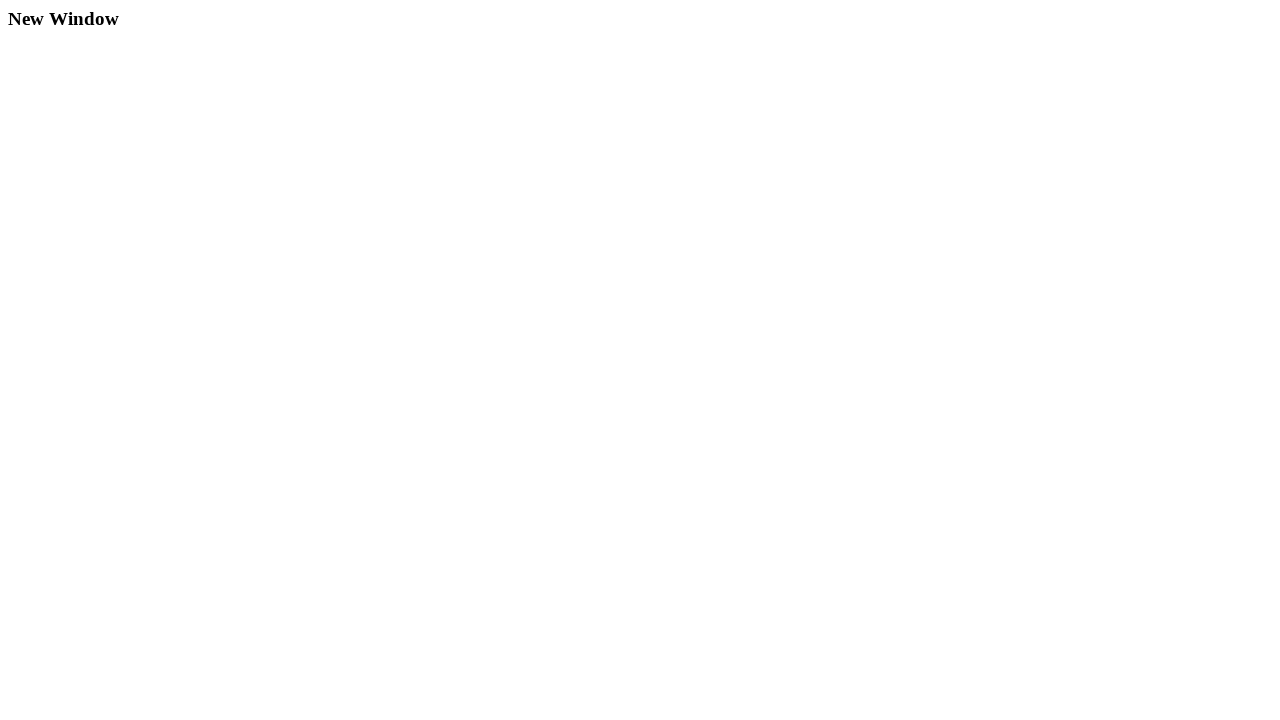

Verified first page title is 'The Internet'
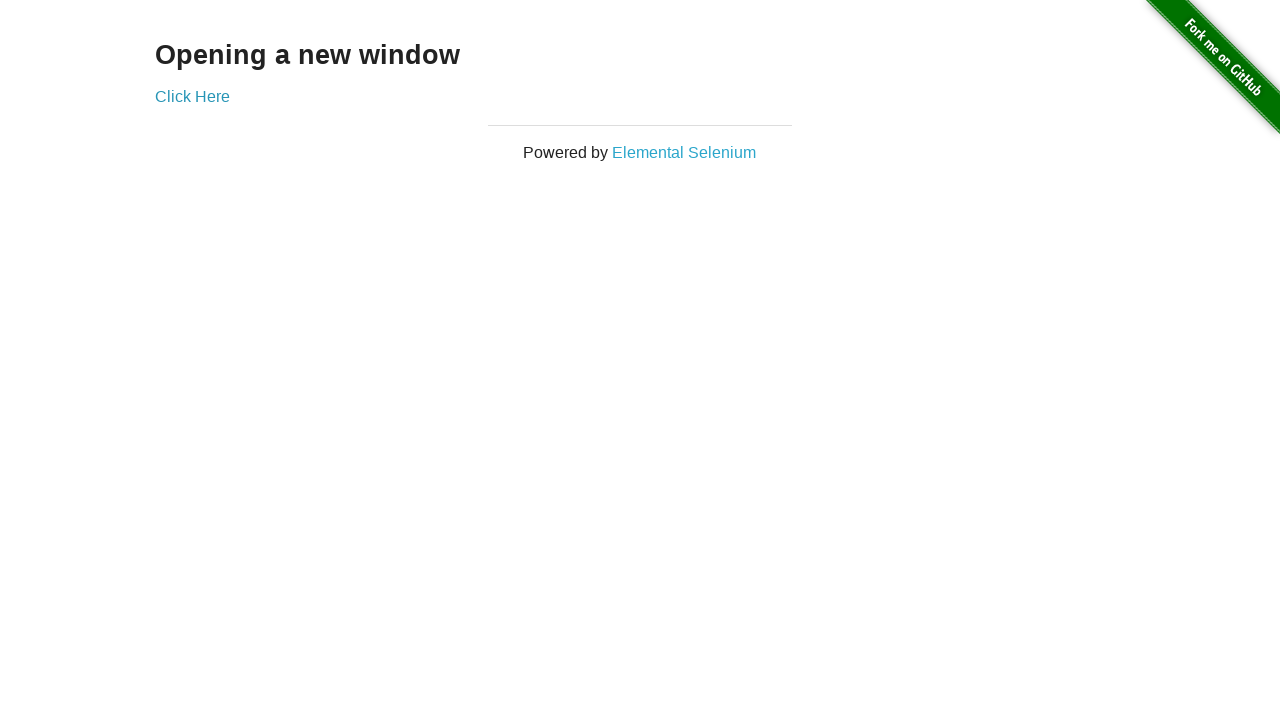

Verified new page title is 'New Window'
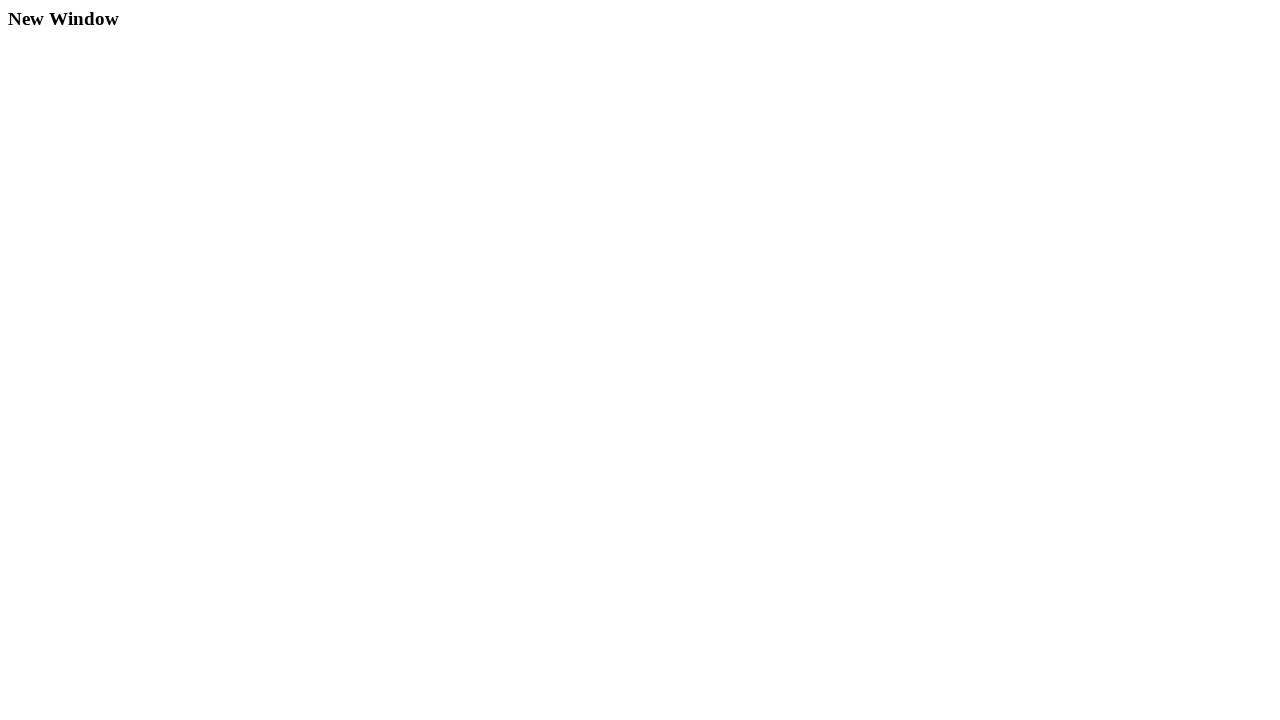

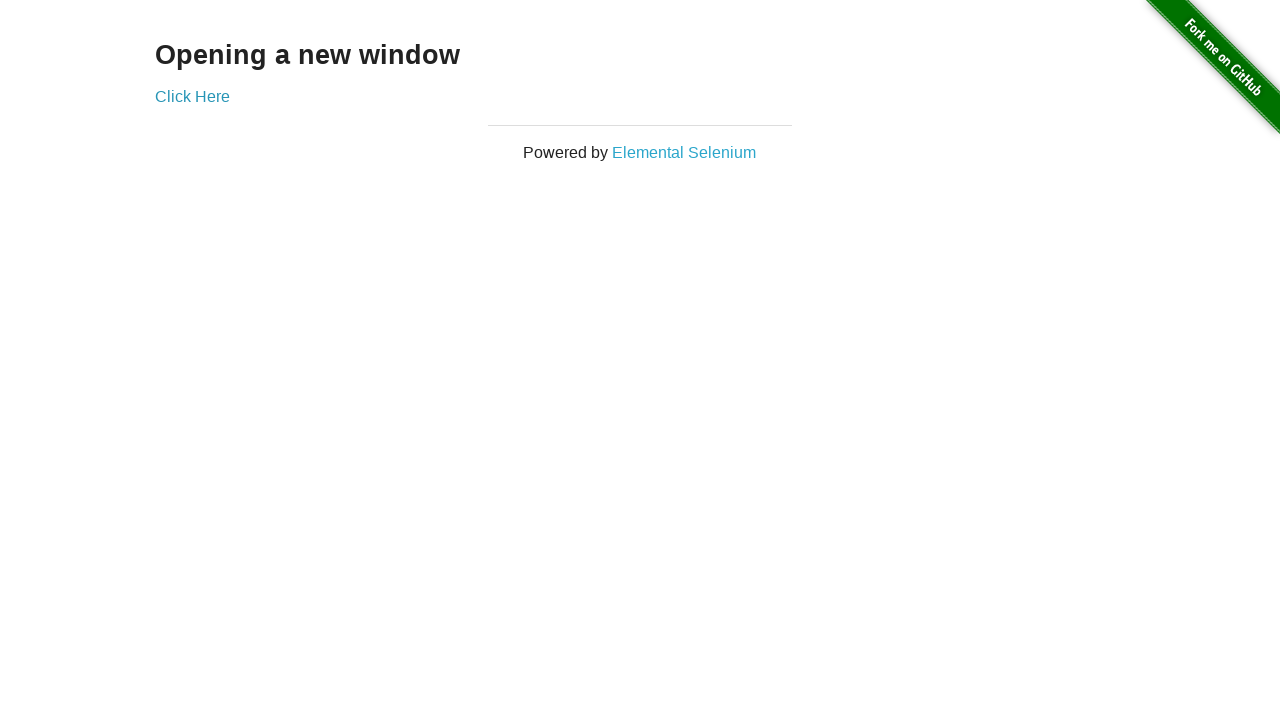